Opens the OTUS.ru homepage and verifies the page loads successfully

Starting URL: https://otus.ru/

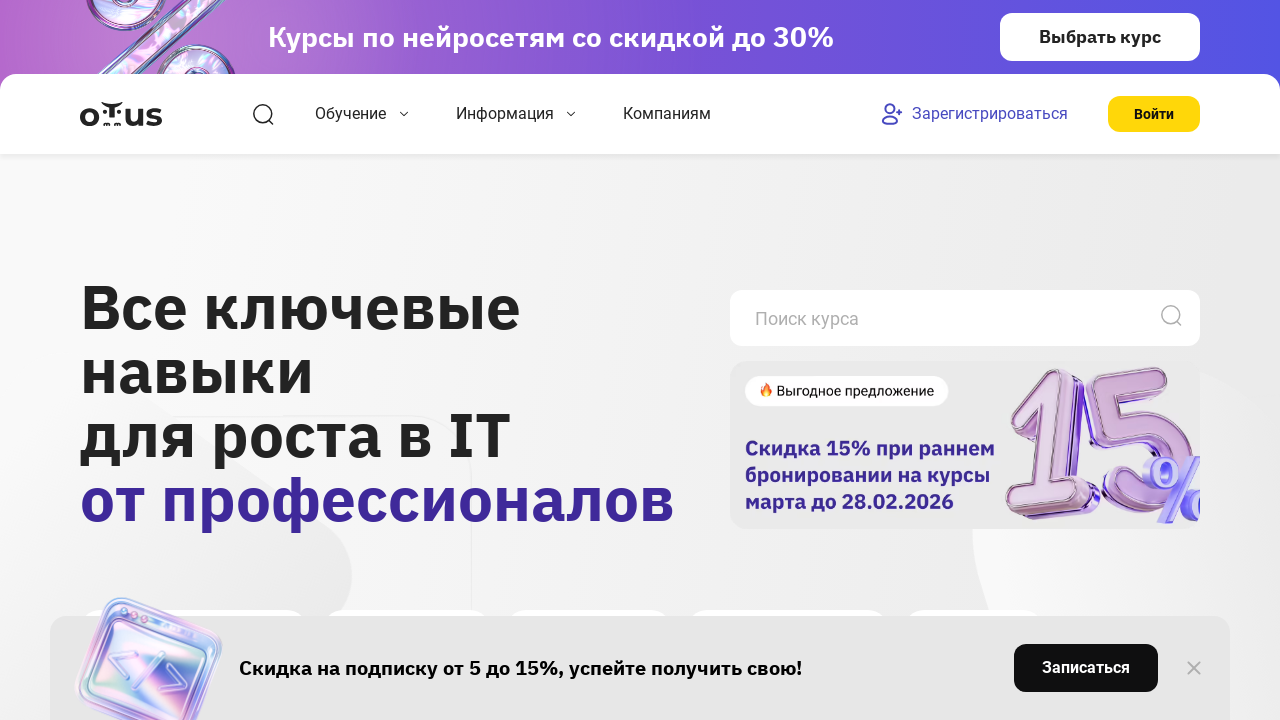

Waited for page DOM content to load
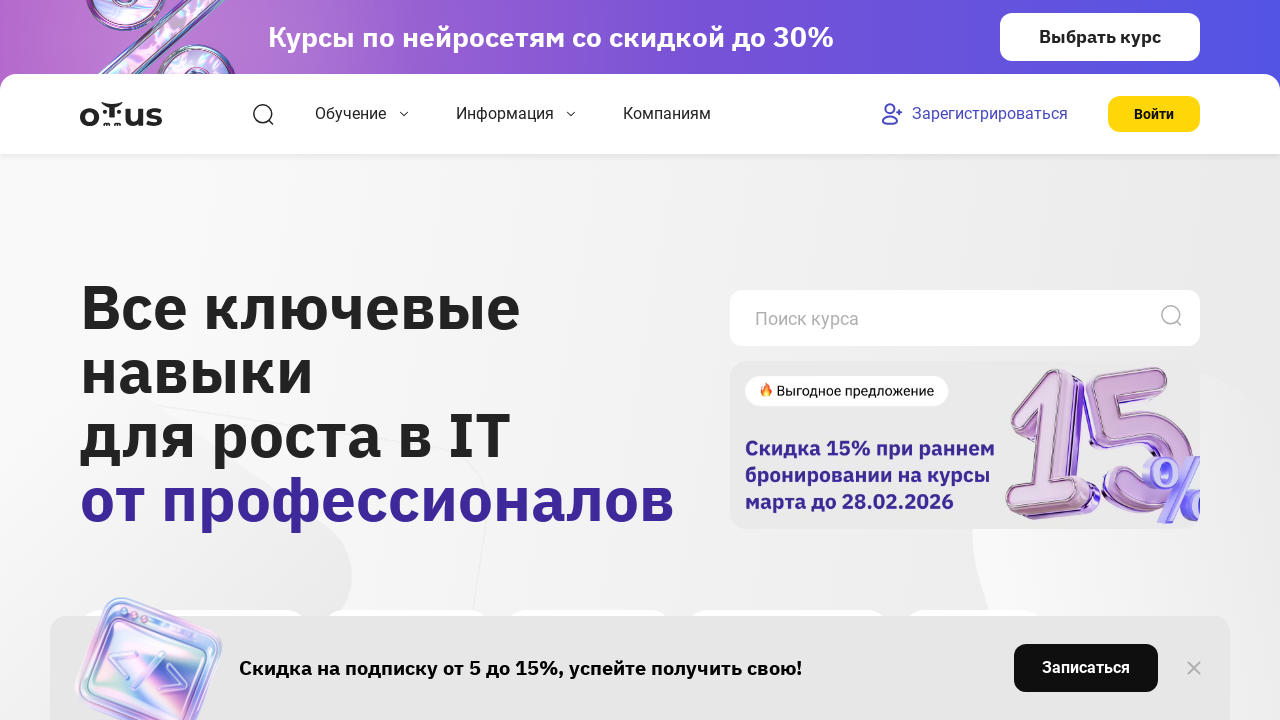

Verified page body element is visible
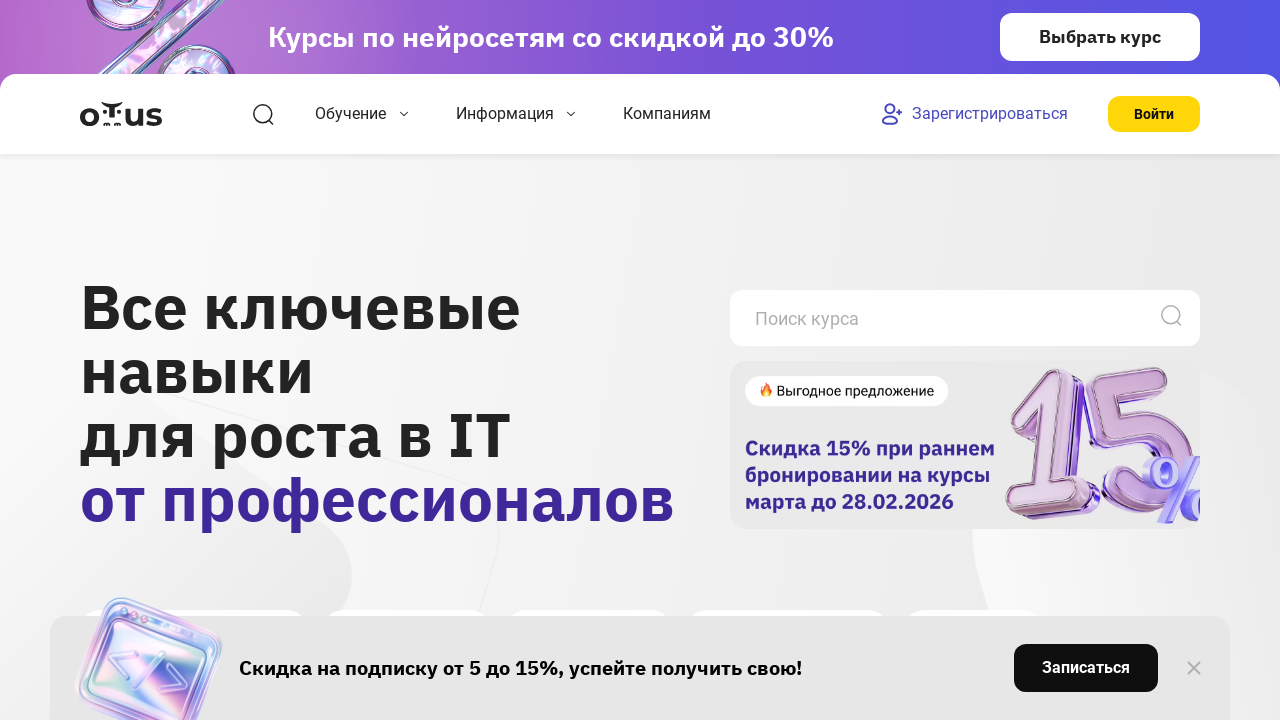

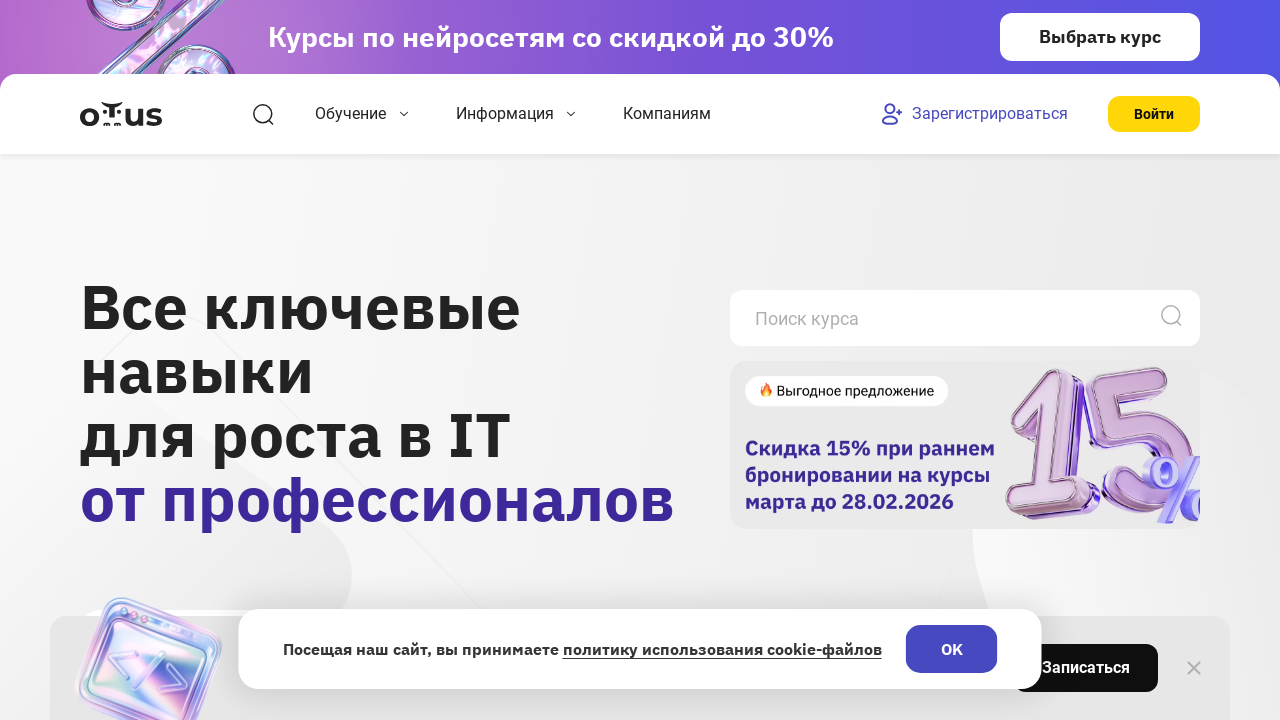